Tests drag-and-drop by offset action by dragging element to specific coordinates

Starting URL: https://crossbrowsertesting.github.io/drag-and-drop

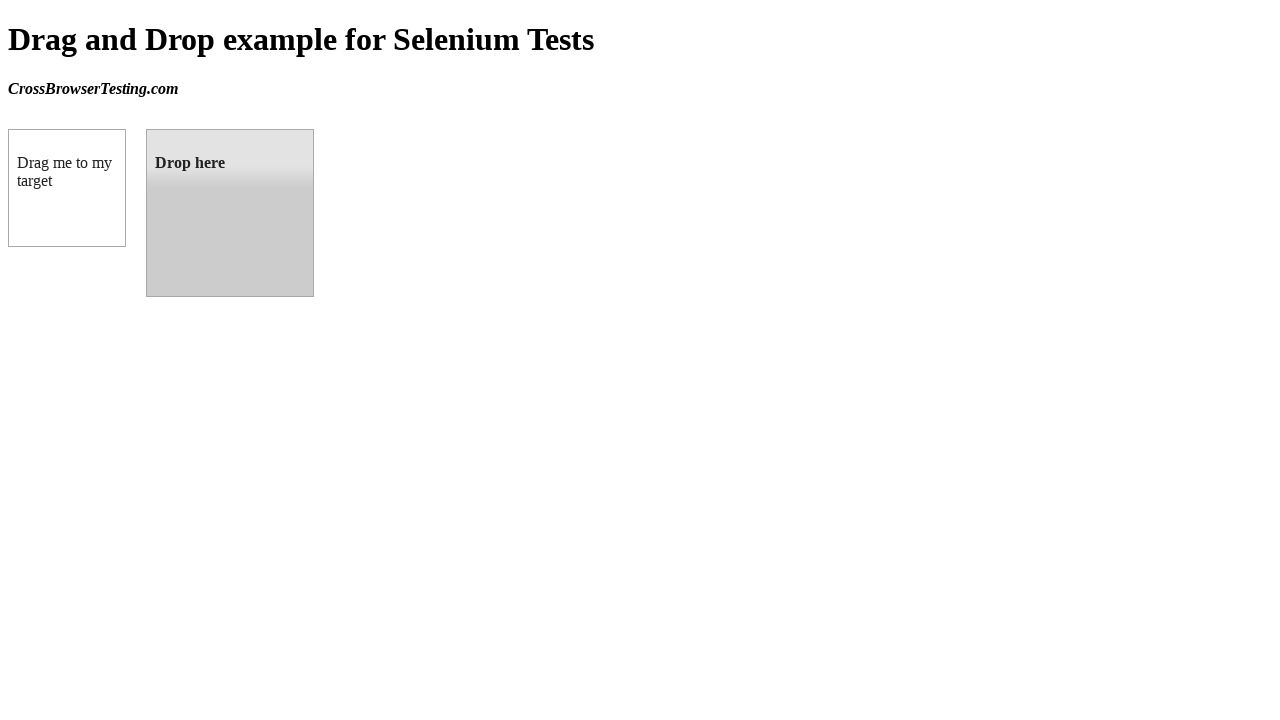

Located draggable source element (box A)
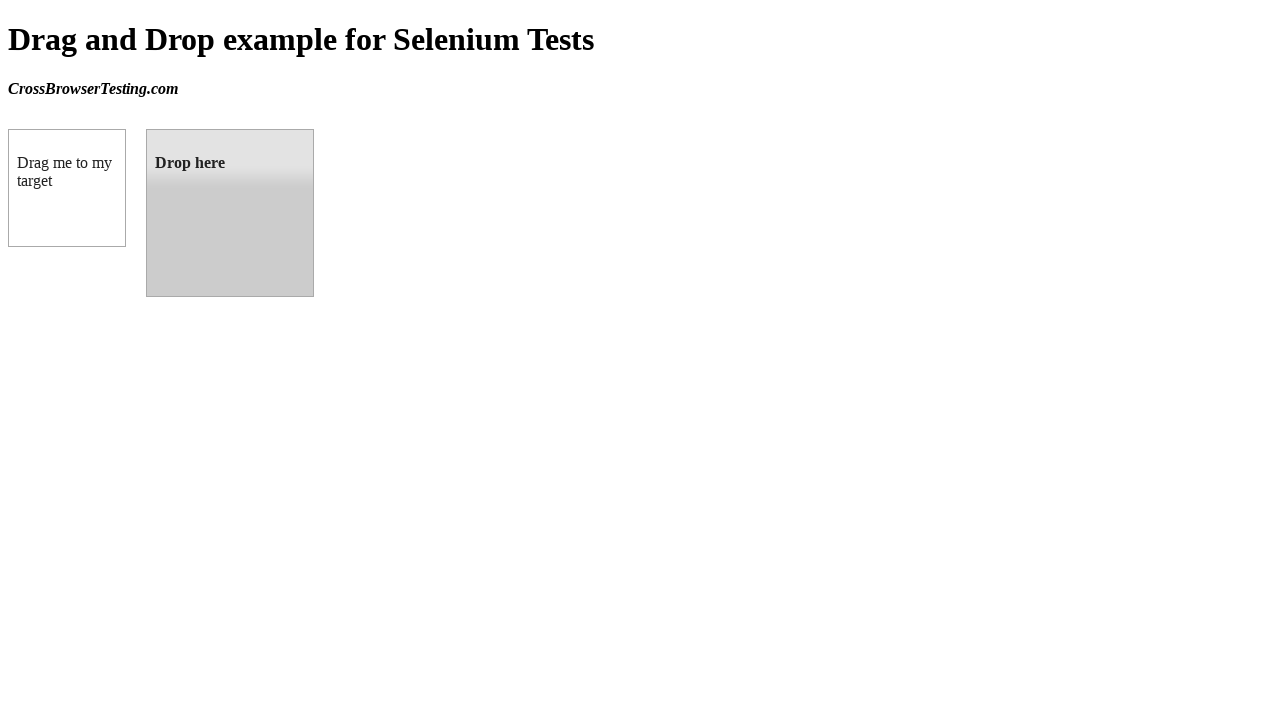

Located droppable target element (box B)
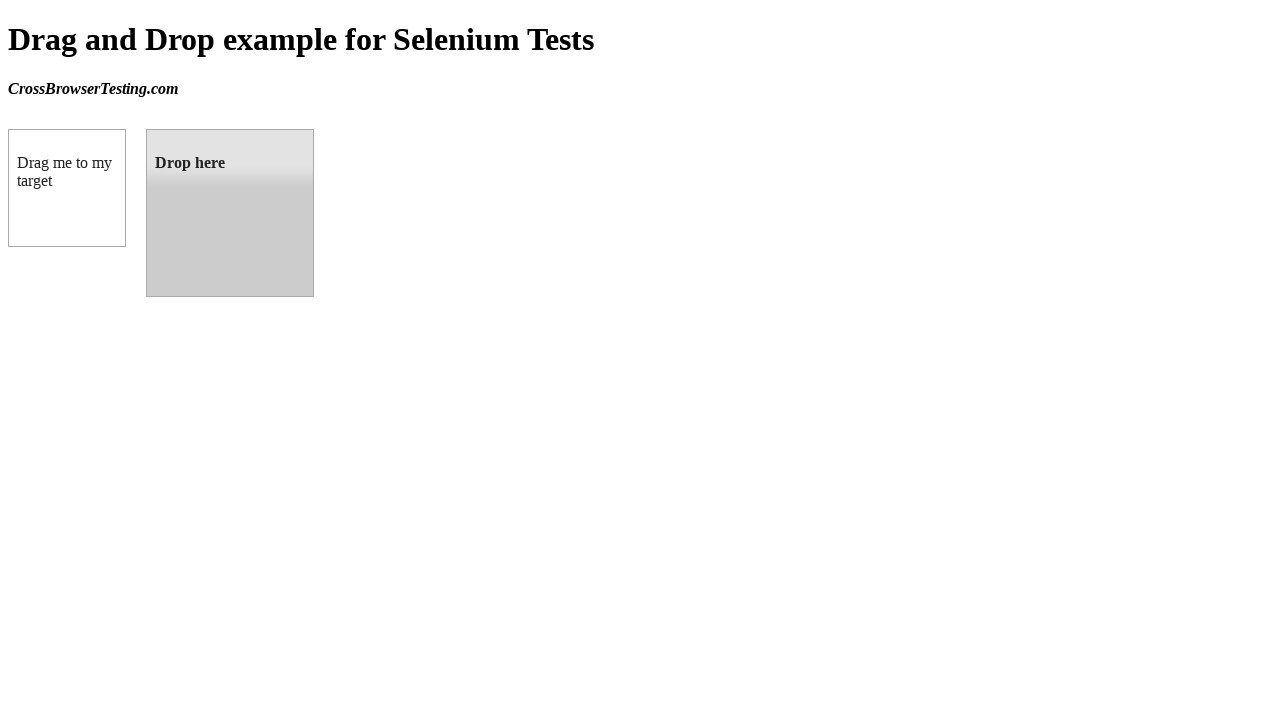

Retrieved bounding box coordinates of target element
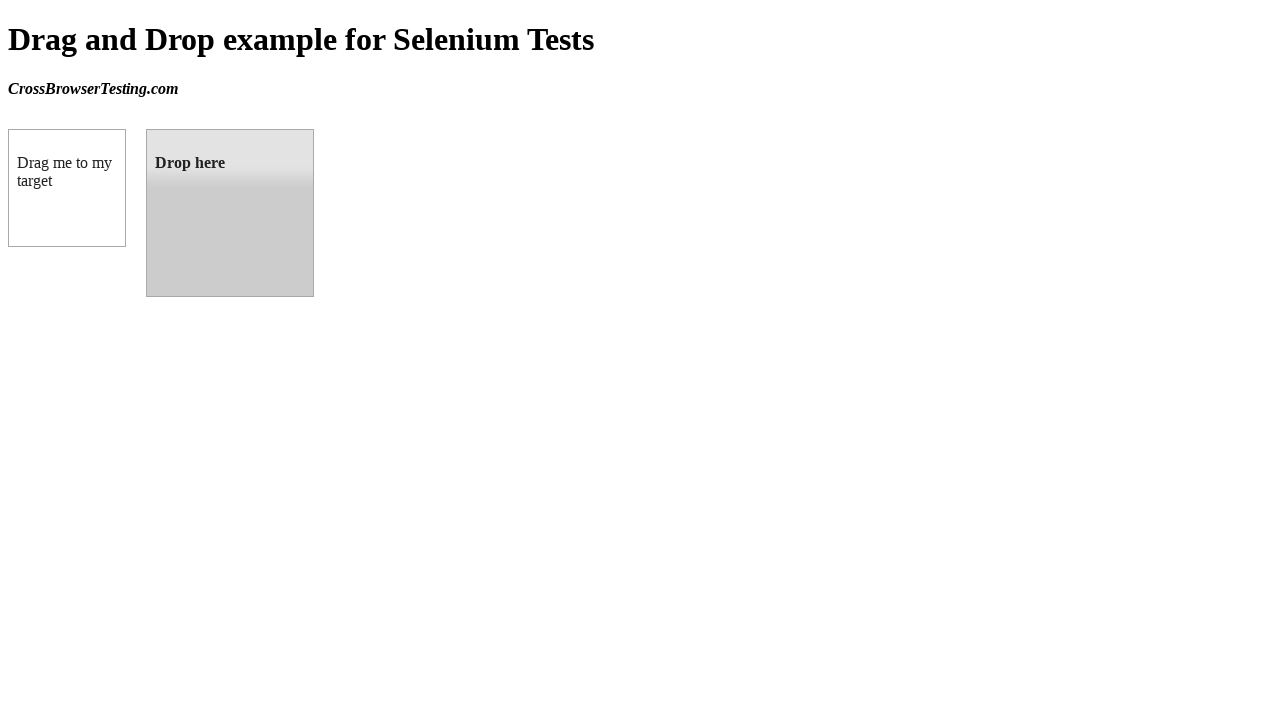

Dragged source element to target element position at (230, 213)
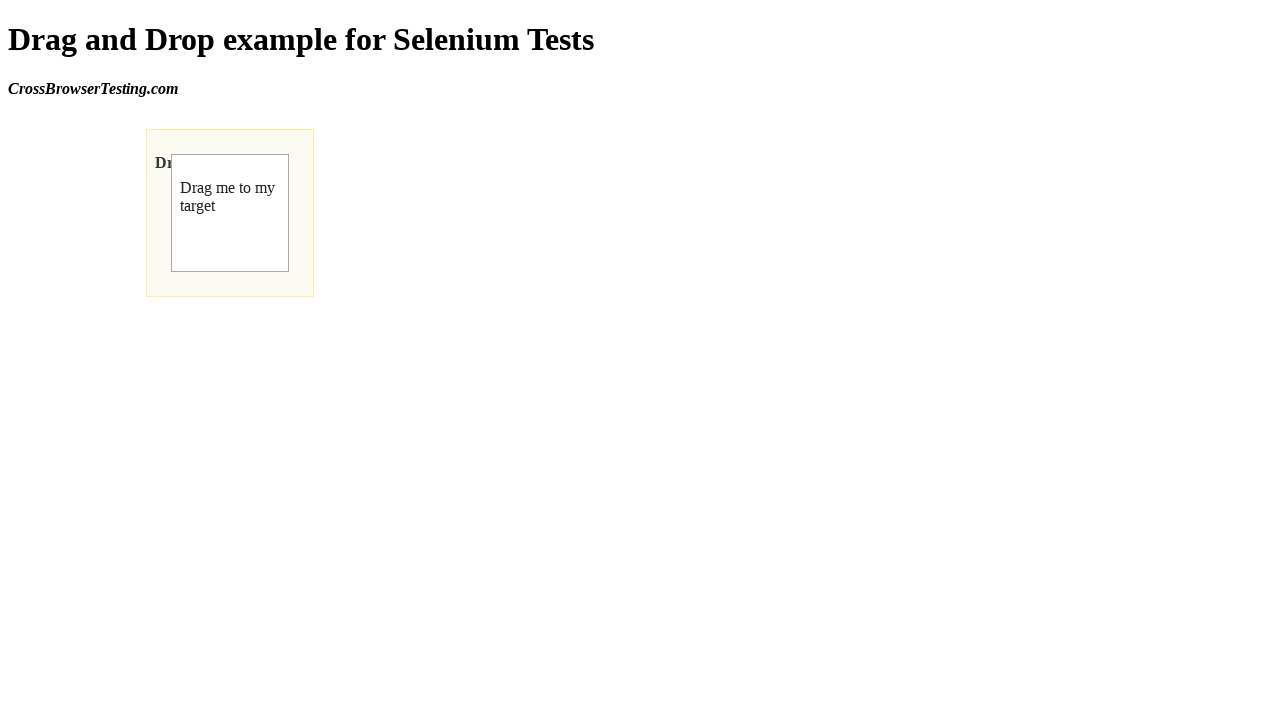

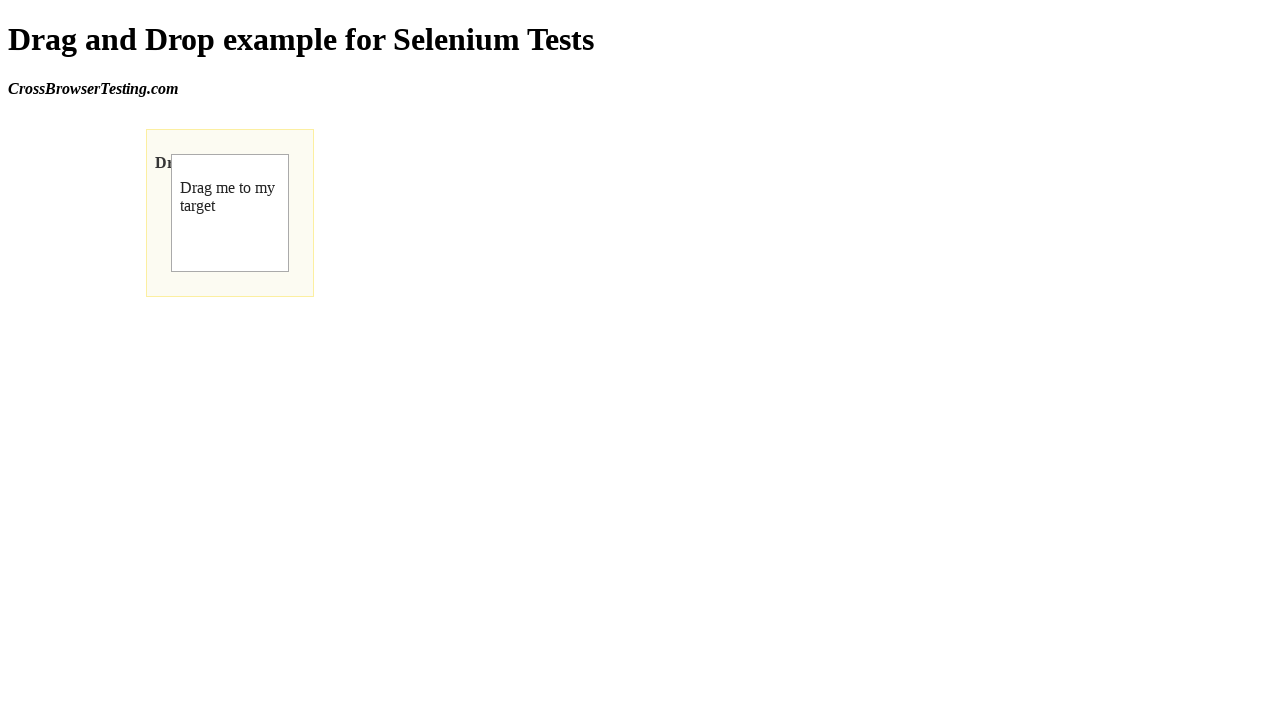